Tests that the question text "Do you like the site?" is displayed on the Radio Button page

Starting URL: https://demoqa.com/elements

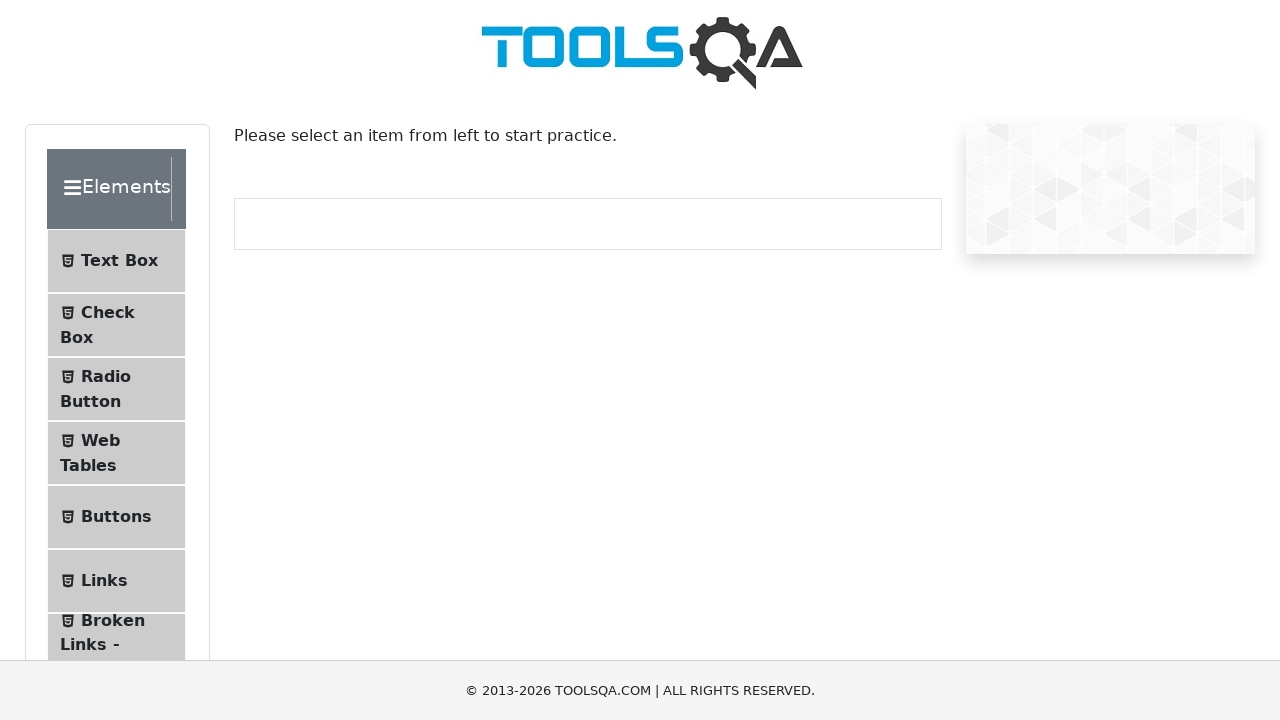

Clicked on Radio Button navigation link at (106, 376) on text=Radio Button
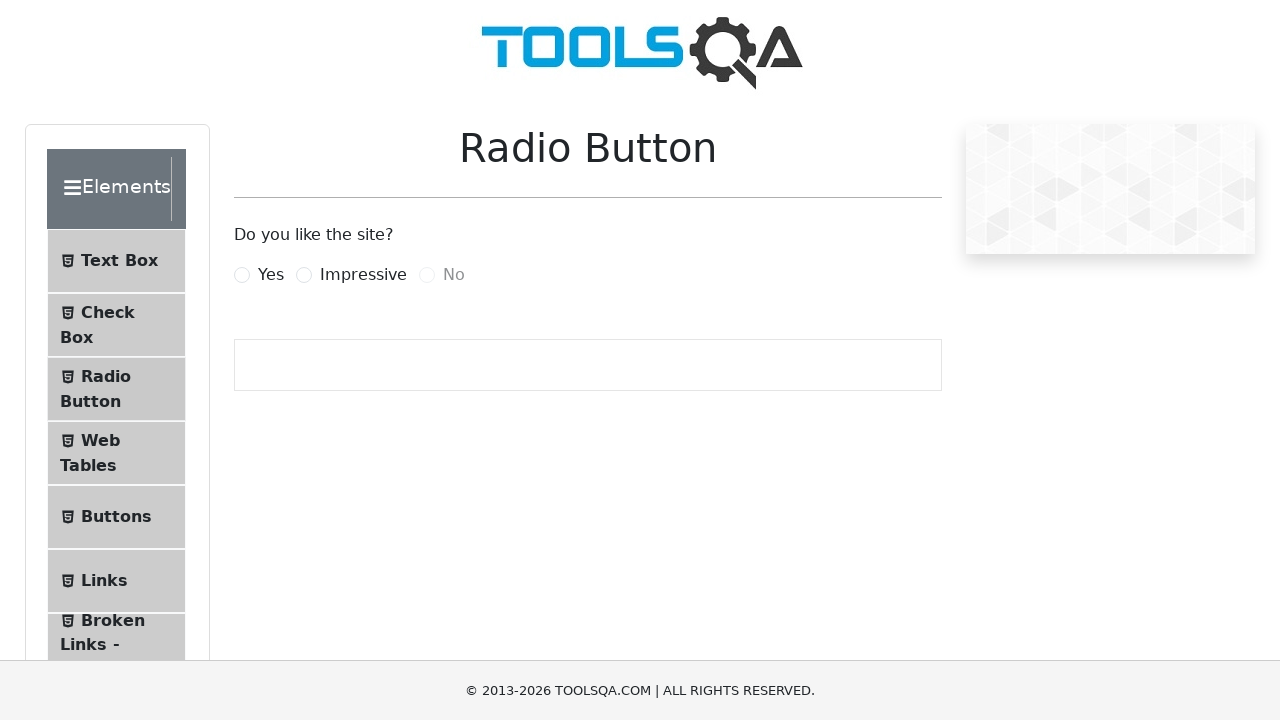

Question text 'Do you like the site?' is displayed on the Radio Button page
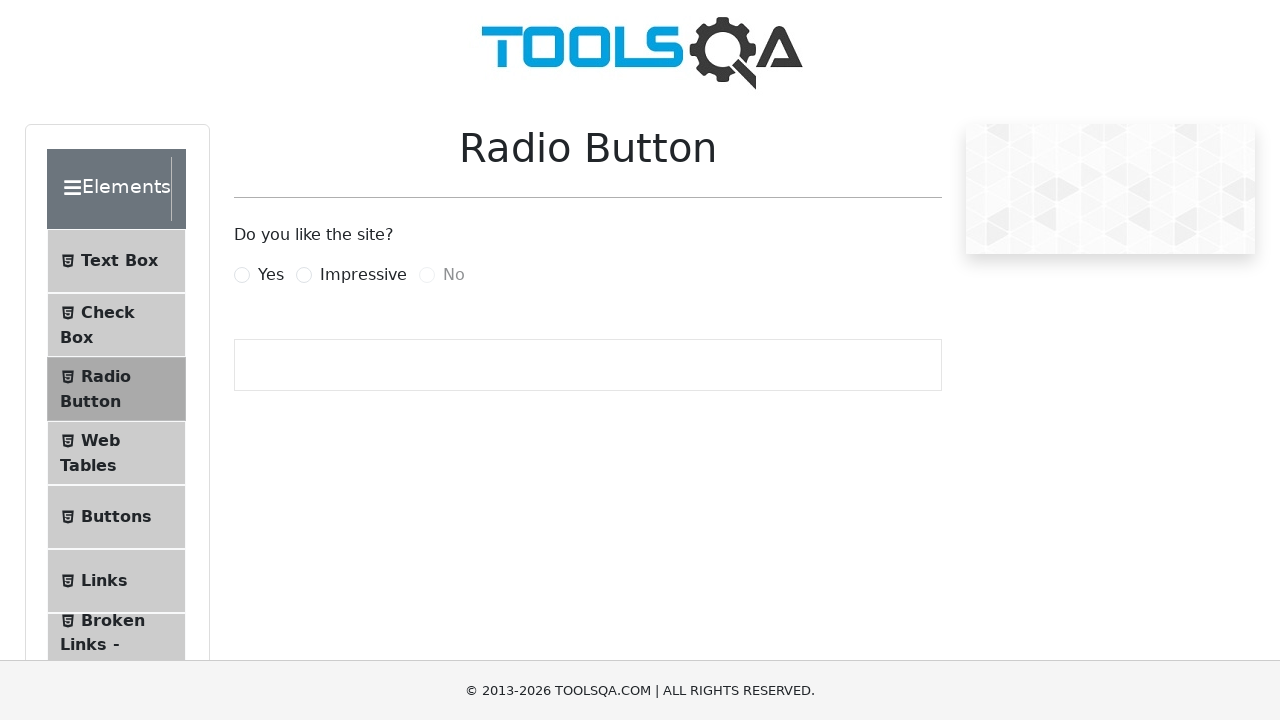

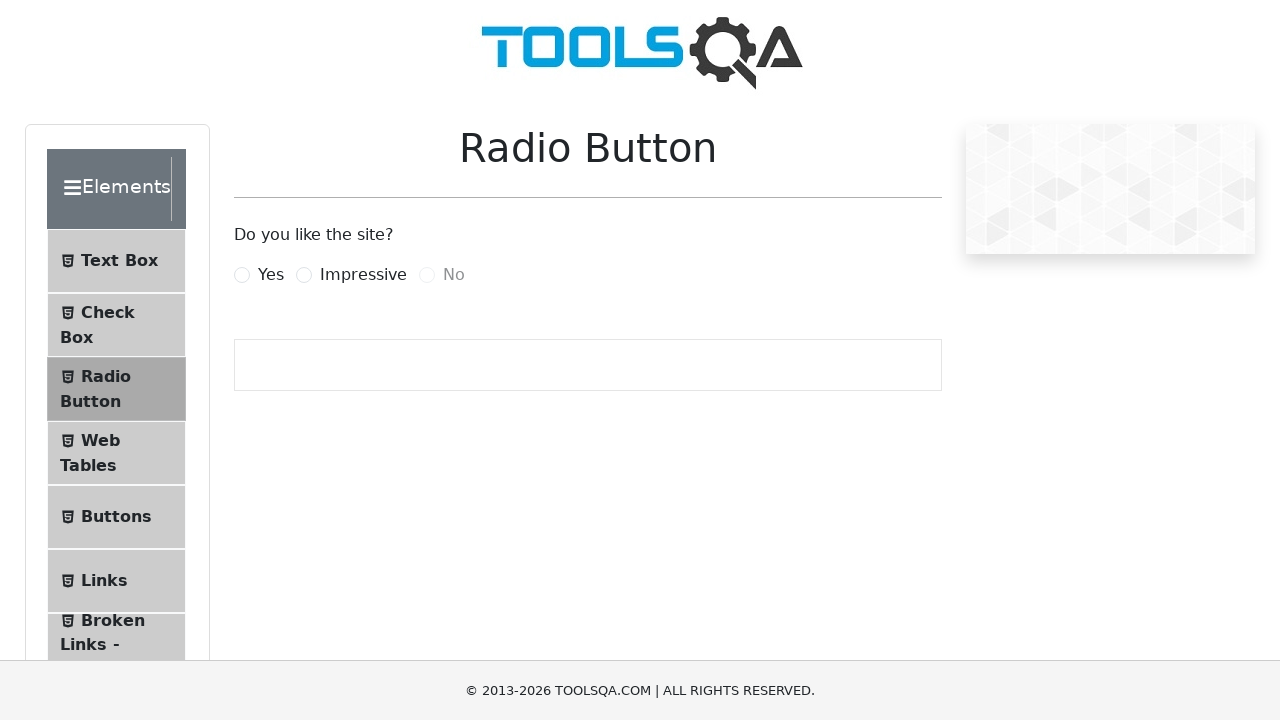